Navigates to a Selenium practice form page and maximizes the browser window. This is a basic smoke test to verify the page loads successfully.

Starting URL: http://www.seleniumframework.com/Practiceform/

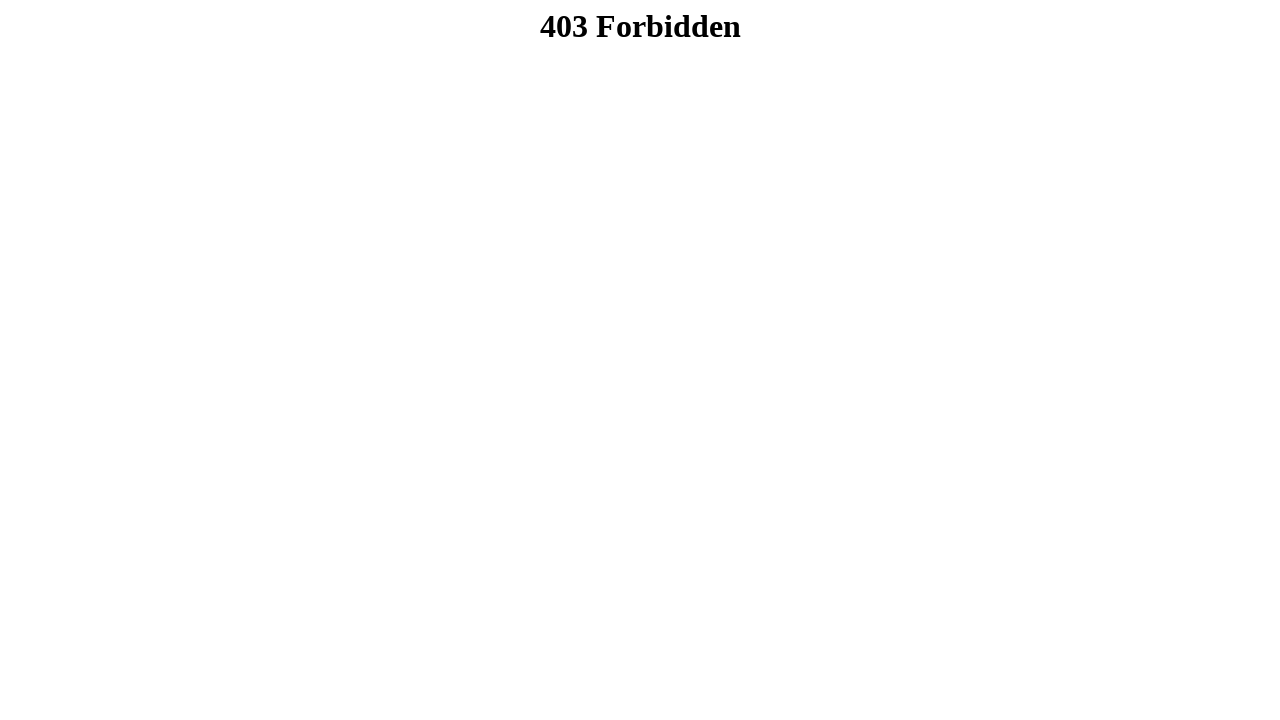

Set viewport size to 1920x1080
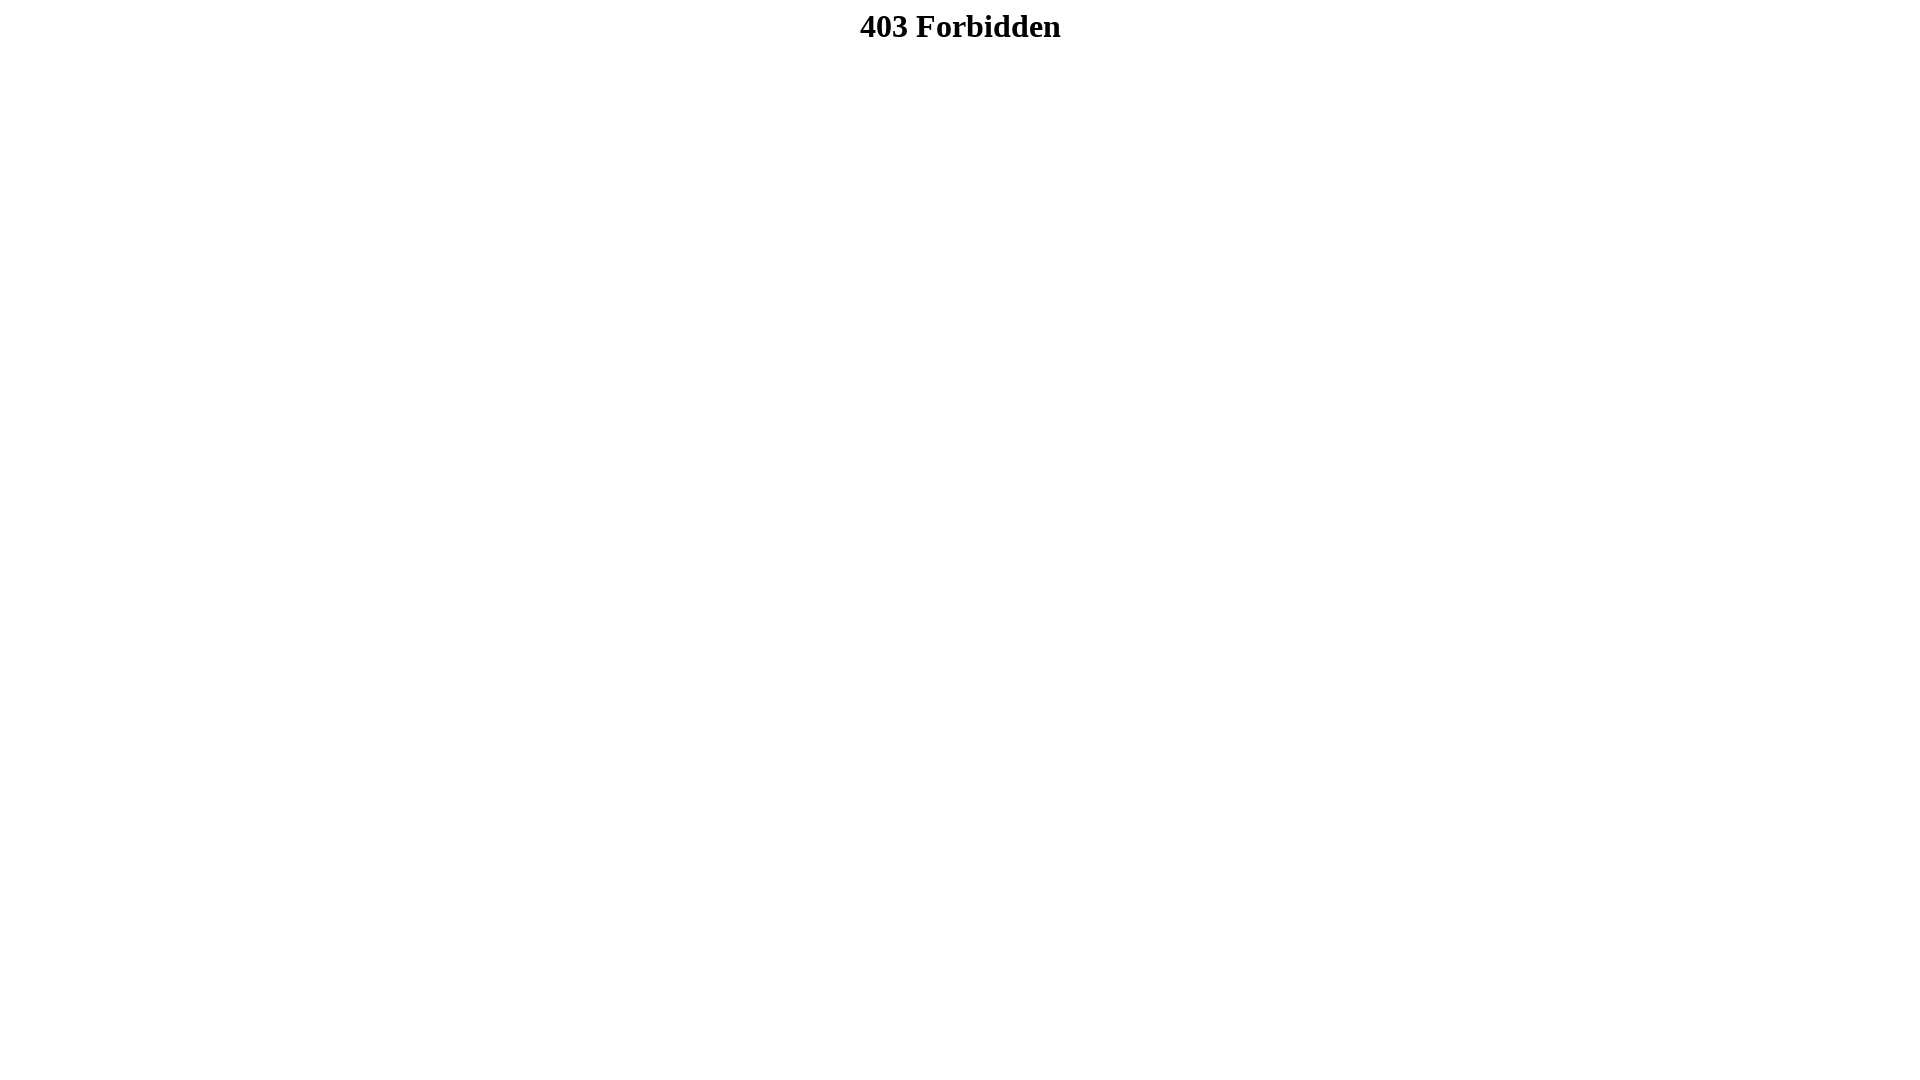

Page loaded successfully - DOM content ready
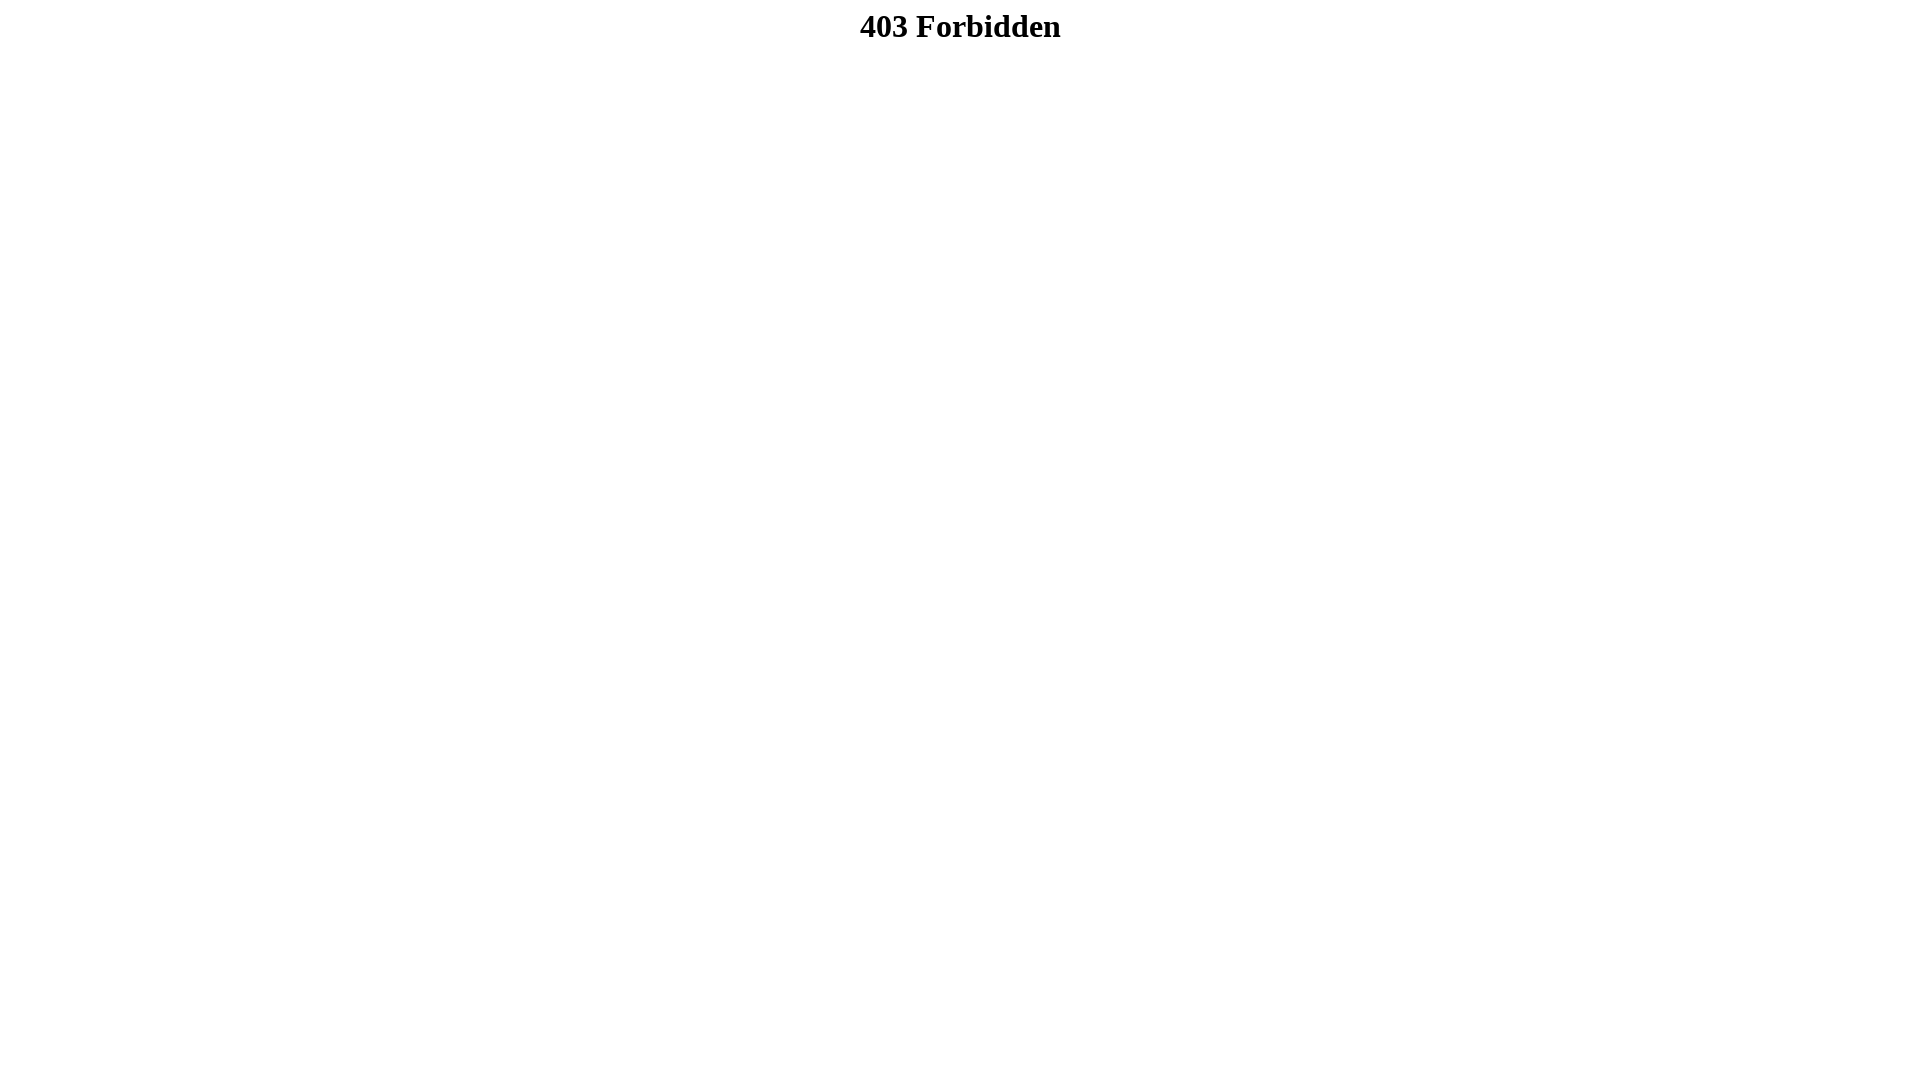

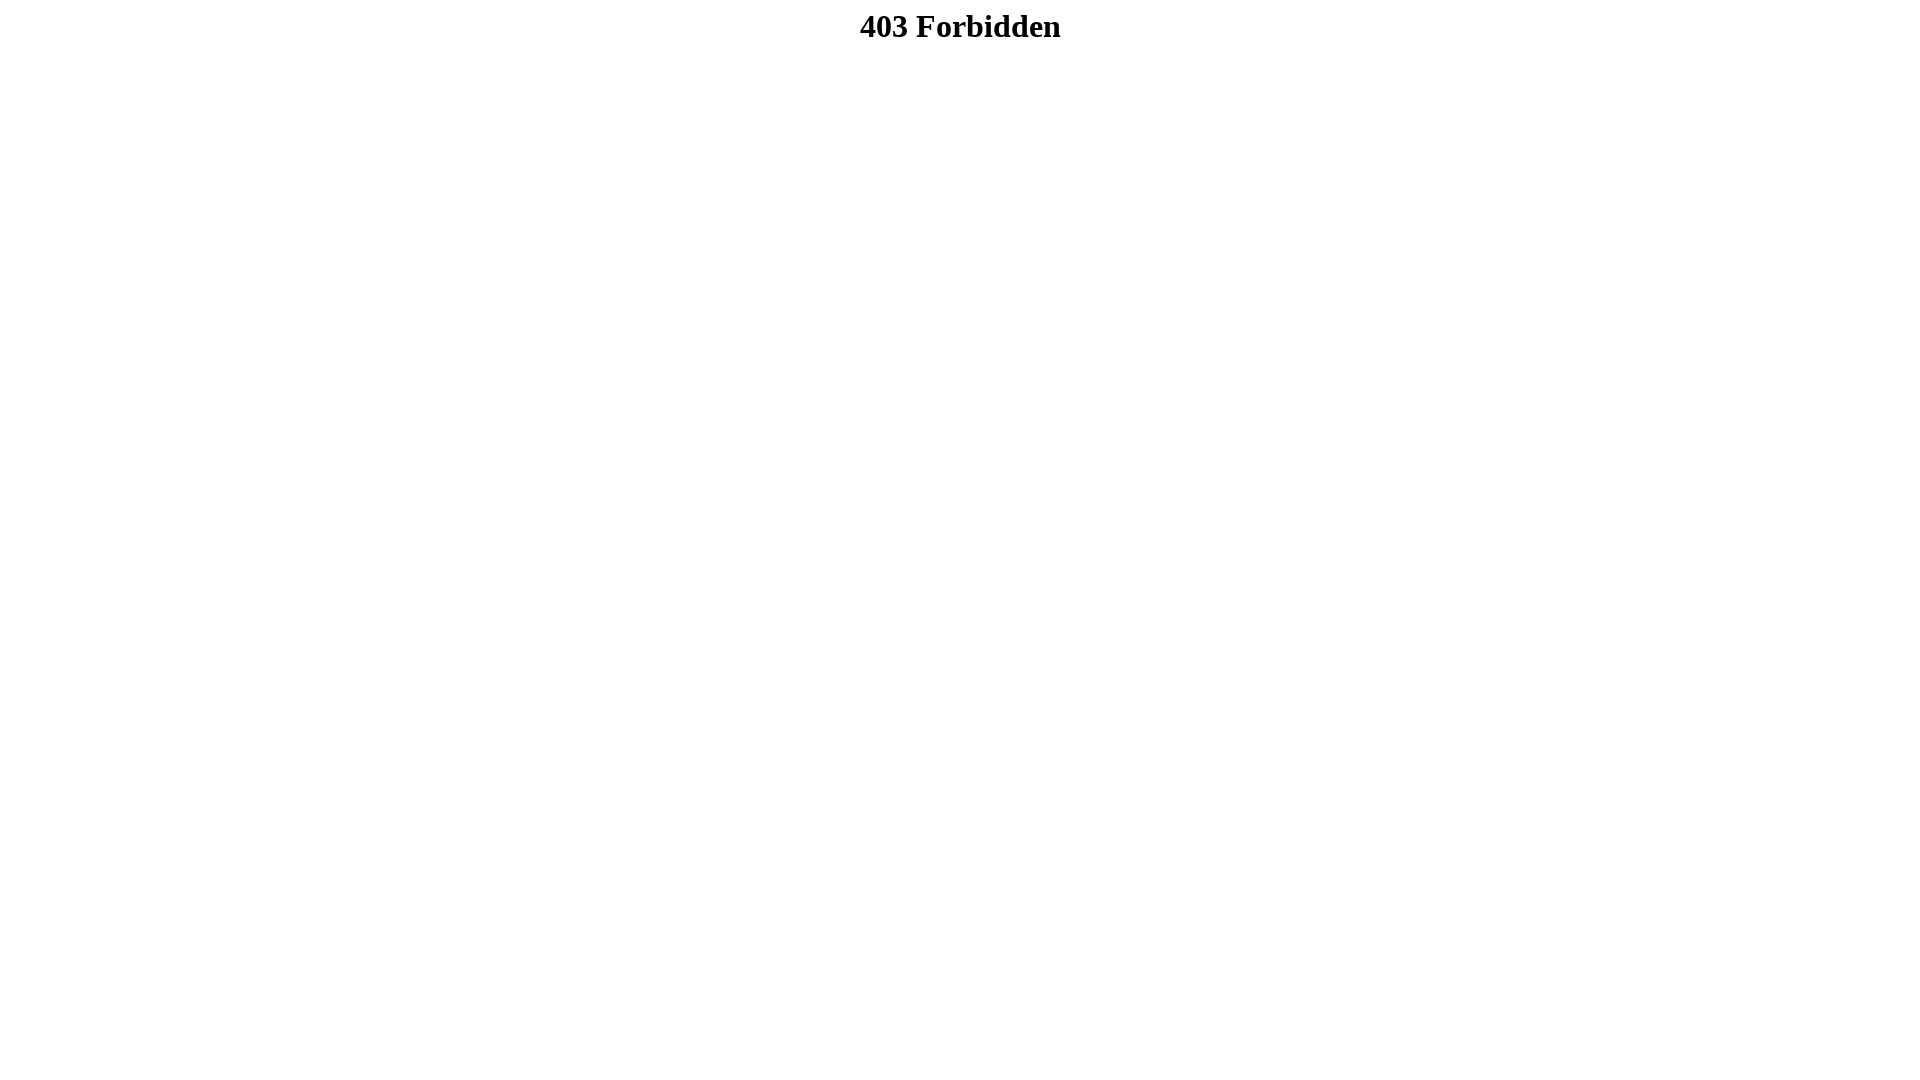